Tests JavaScript confirm alert dismissal by clicking a button that triggers a confirm dialog and dismissing it

Starting URL: https://automationfc.github.io/basic-form/index.html

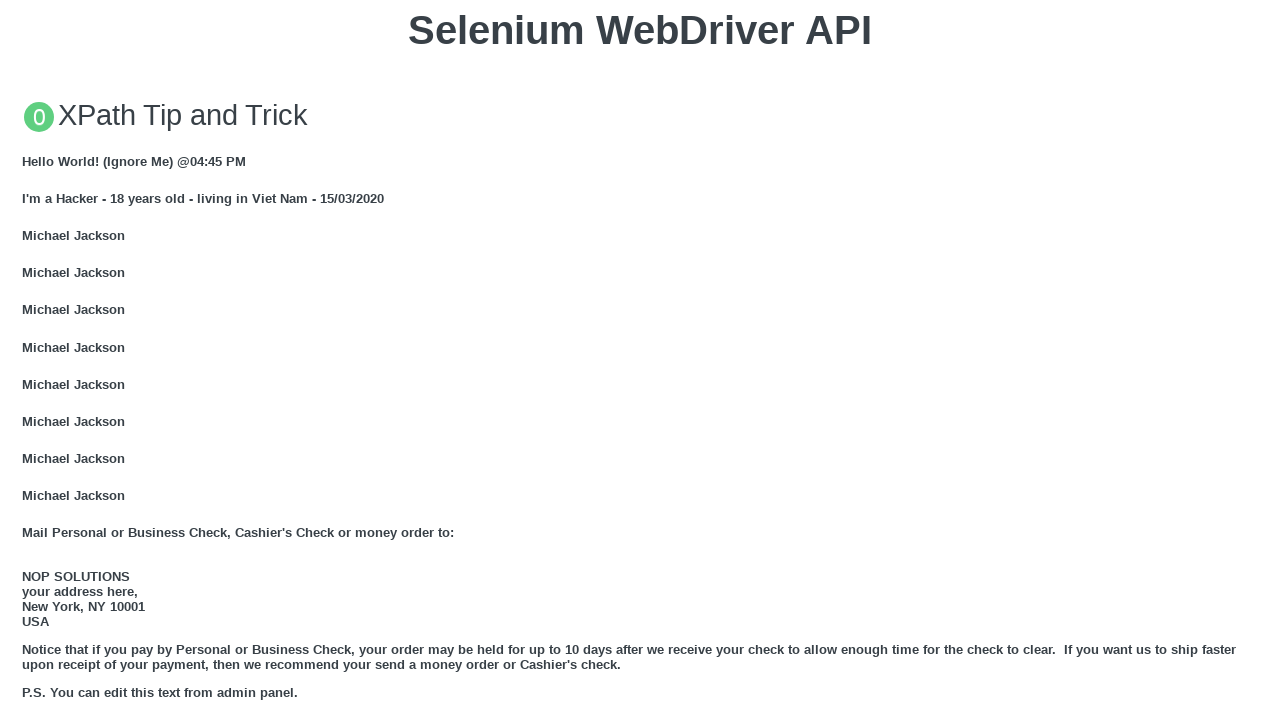

Set up dialog handler to dismiss confirm alerts
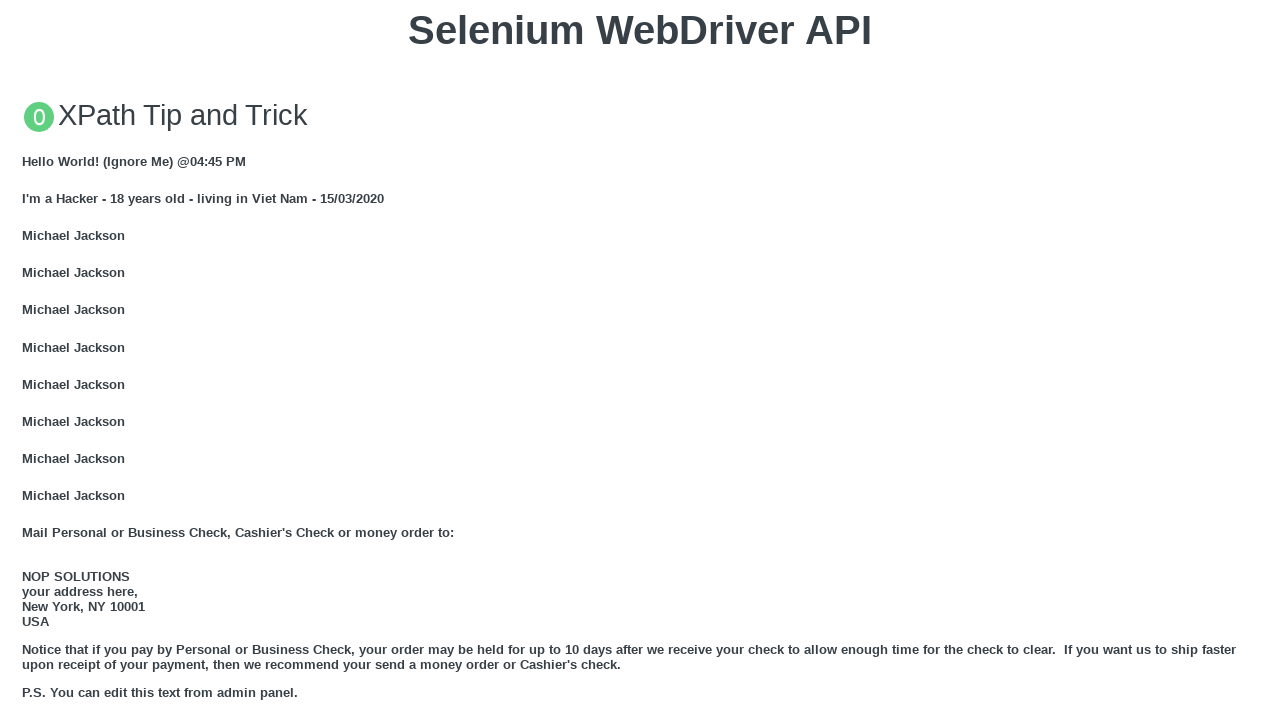

Clicked button to trigger JavaScript confirm dialog at (640, 360) on xpath=//button[text()='Click for JS Confirm']
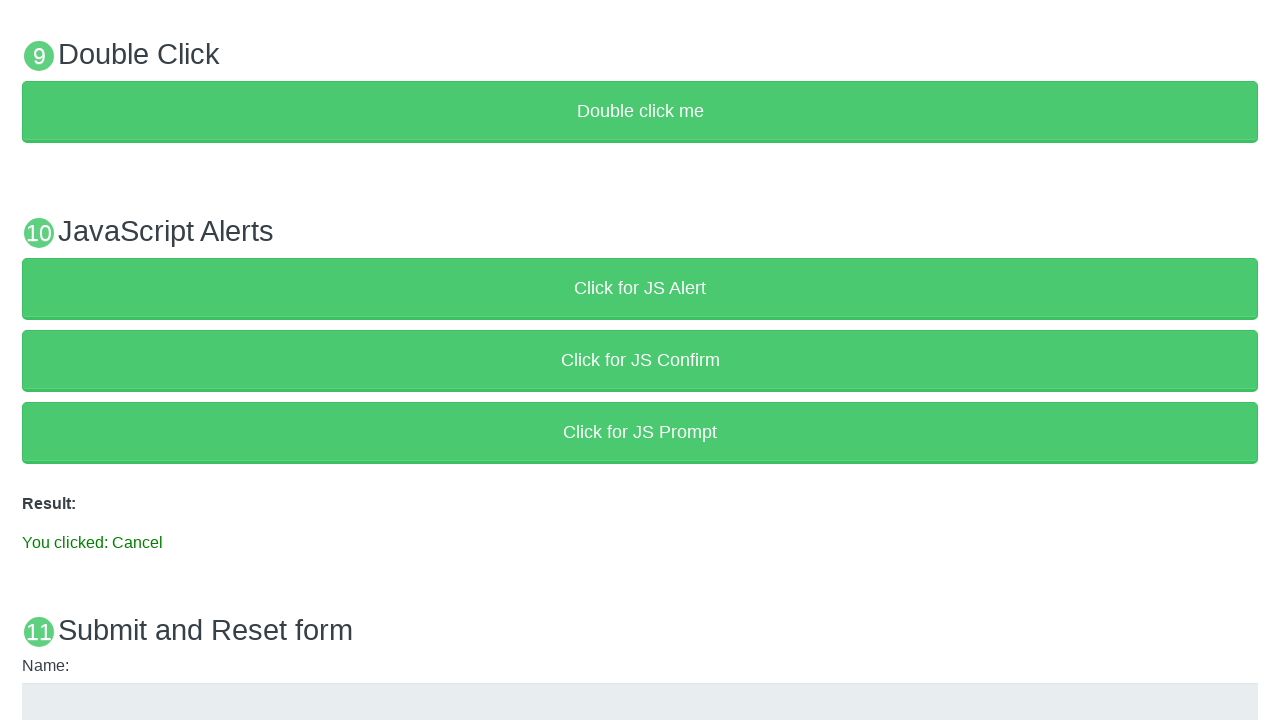

Confirmed that confirm dialog was dismissed and result shows 'You clicked: Cancel'
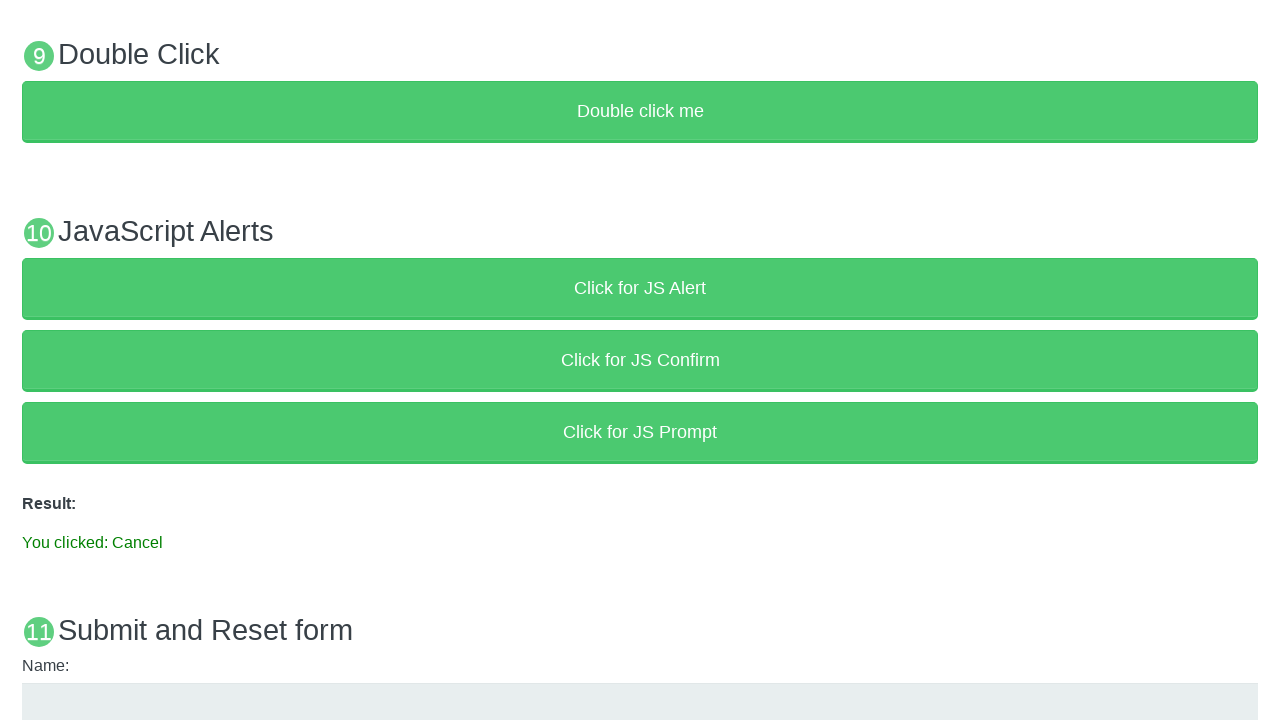

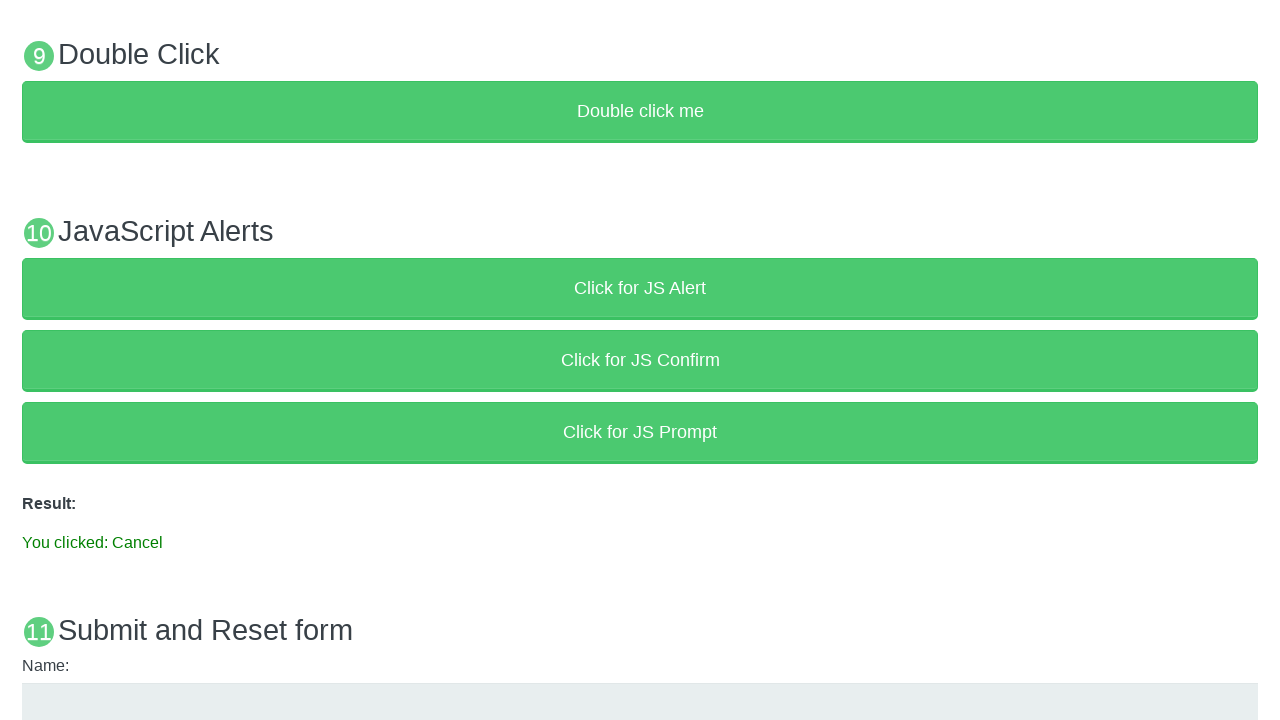